Tests navigation to library section and verifies that the button click works, with network request interception to simulate failed book API calls

Starting URL: https://rahulshettyacademy.com/angularAppdemo/

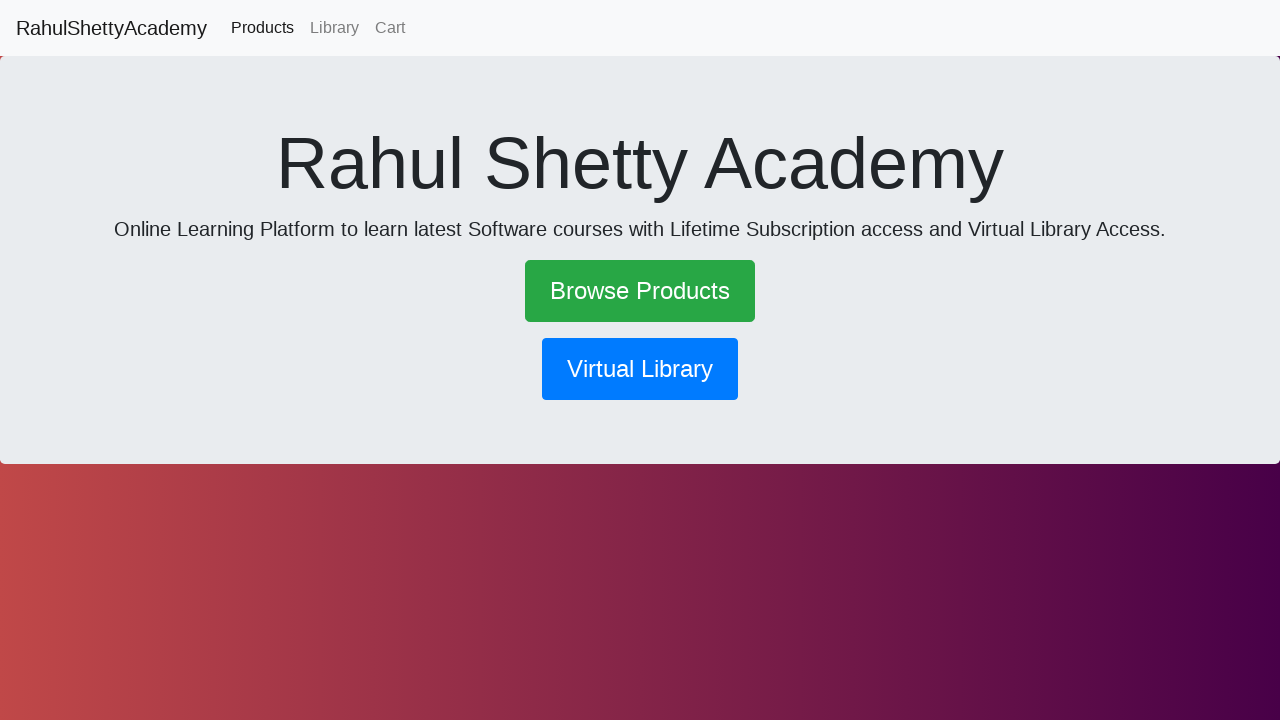

Clicked library navigation button at (640, 369) on button[routerlink*='library']
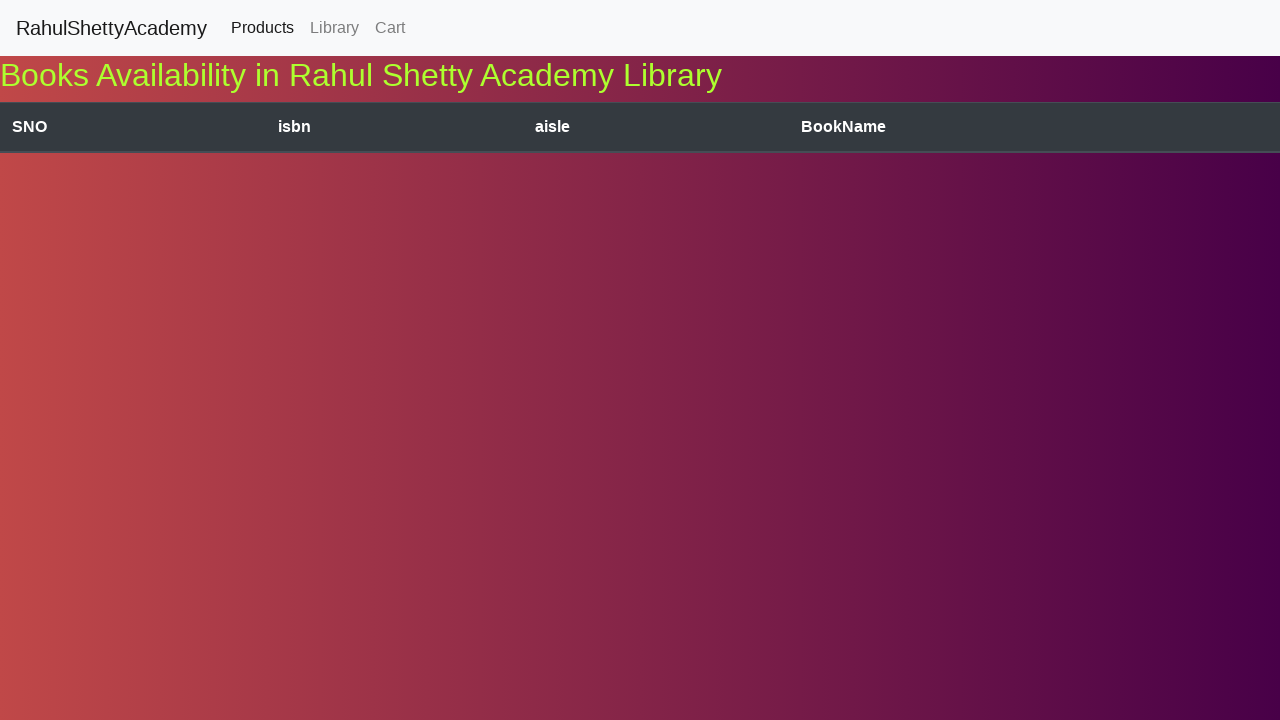

Waited for network to become idle after library navigation
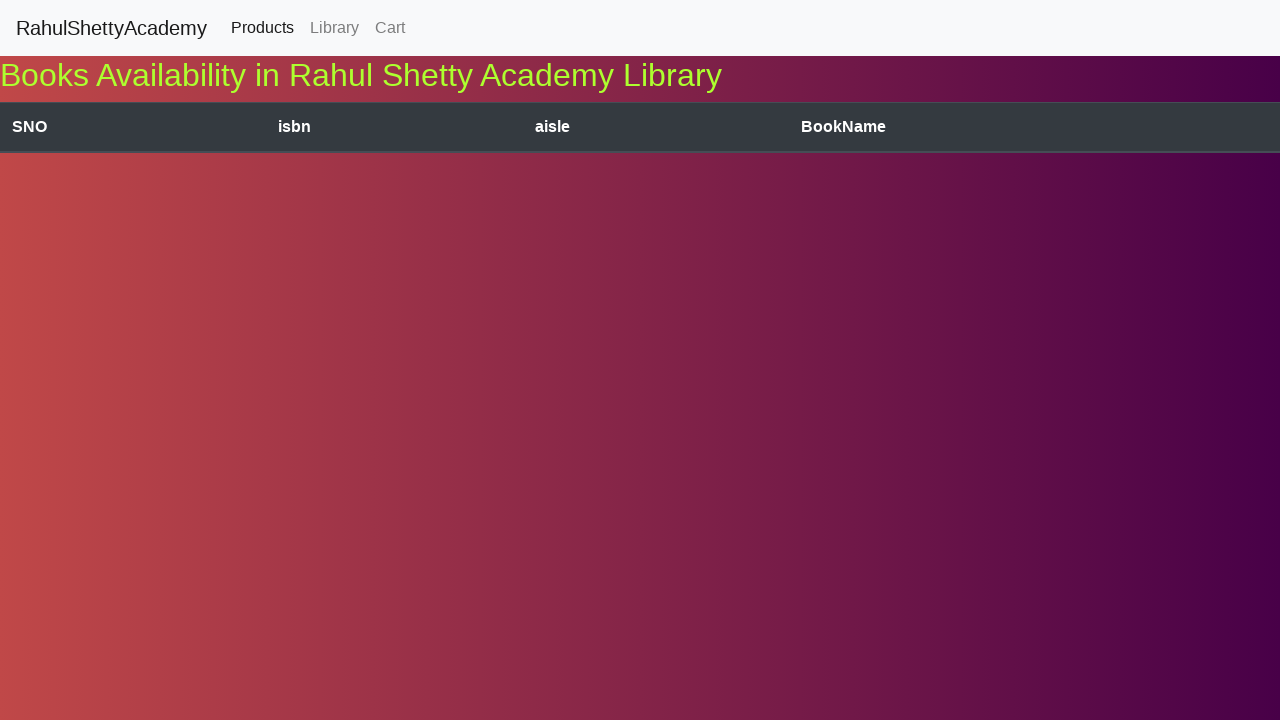

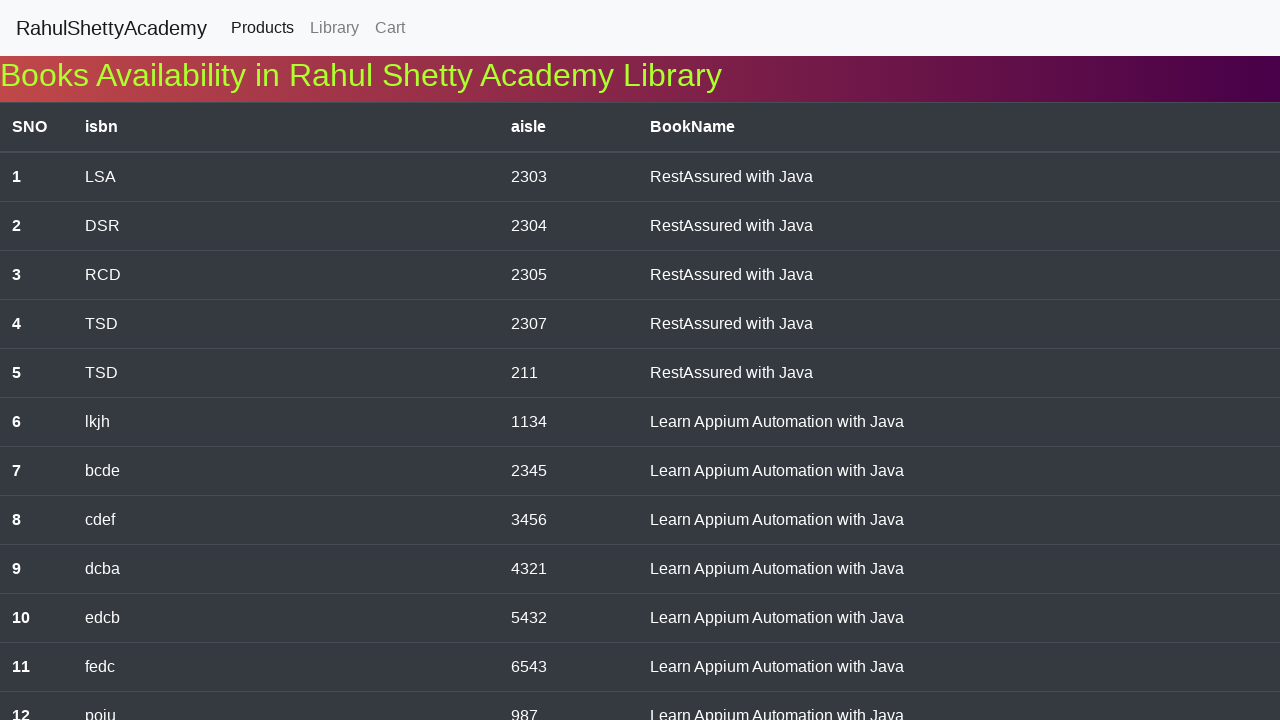